Tests JavaScript event handling by triggering various events on buttons (click, double-click, context-click, focus, blur, key events, mouse events) and verifies all events were triggered successfully.

Starting URL: https://testpages.herokuapp.com/styled/events/javascript-events.html

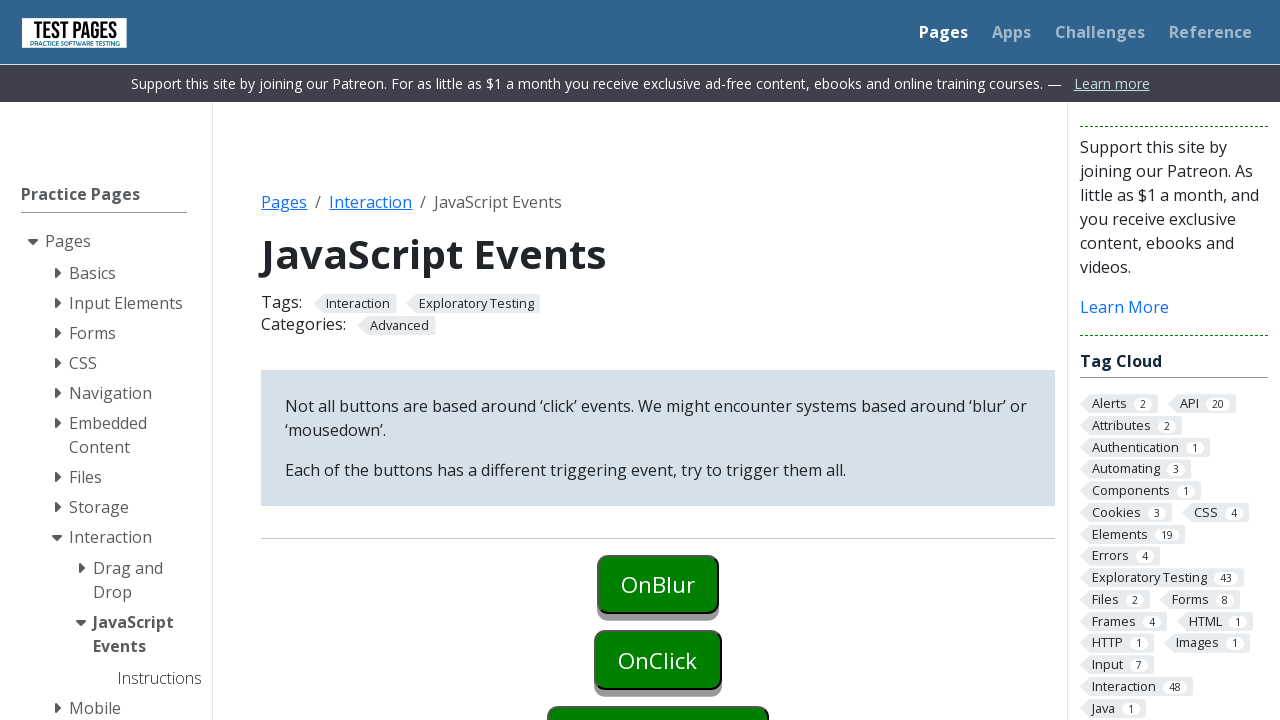

Clicked blur button to trigger blur event at (658, 584) on #onblur
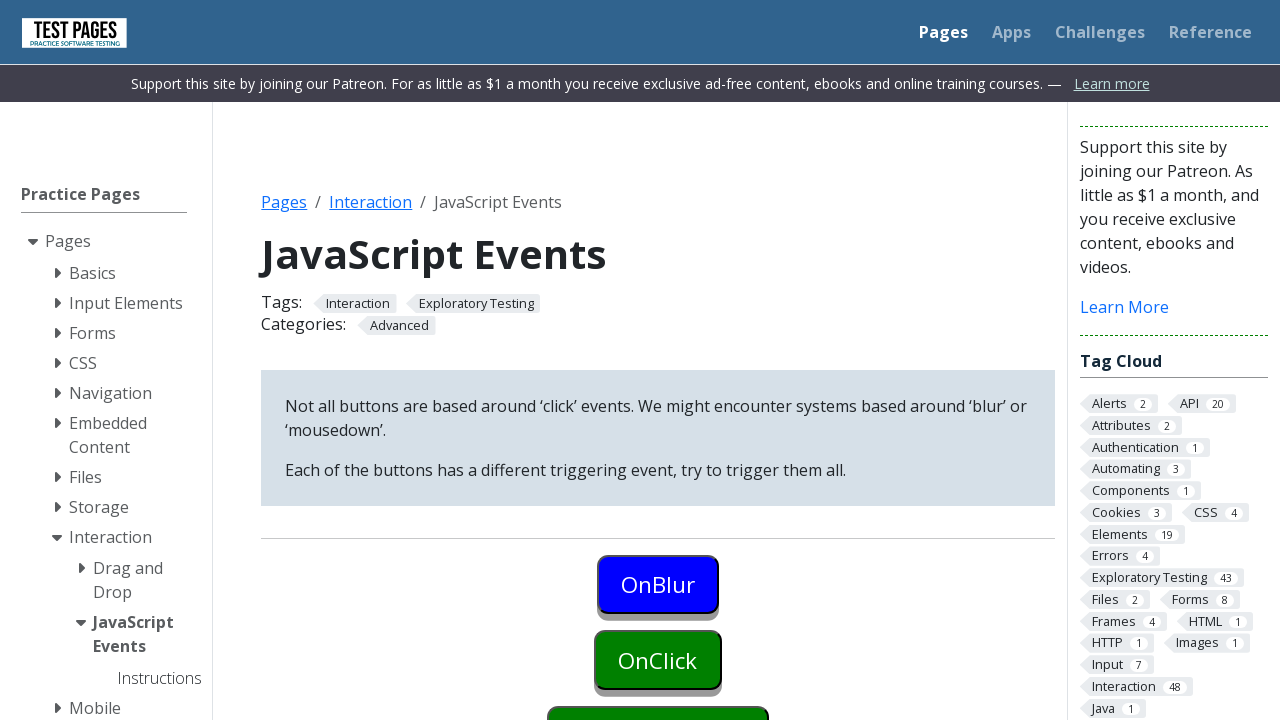

Clicked onclick button to trigger click event at (658, 660) on #onclick
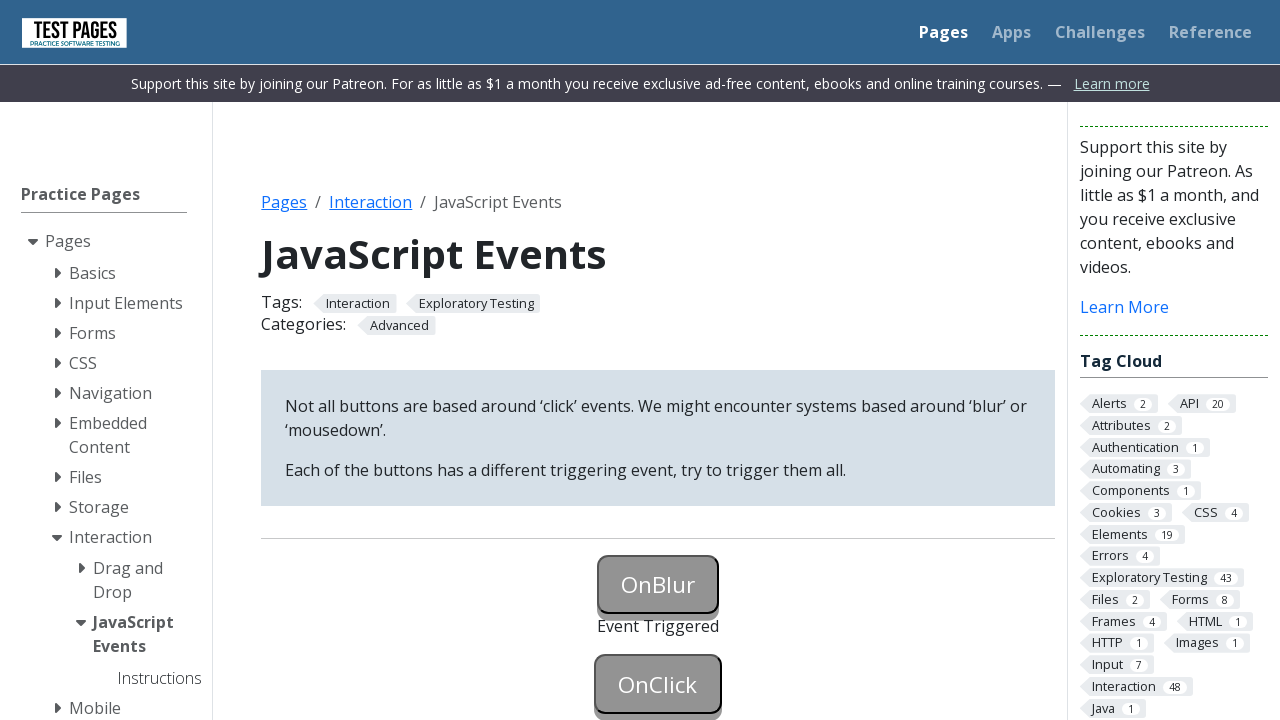

Right-clicked contextmenu button to trigger context-click event at (658, 360) on #oncontextmenu
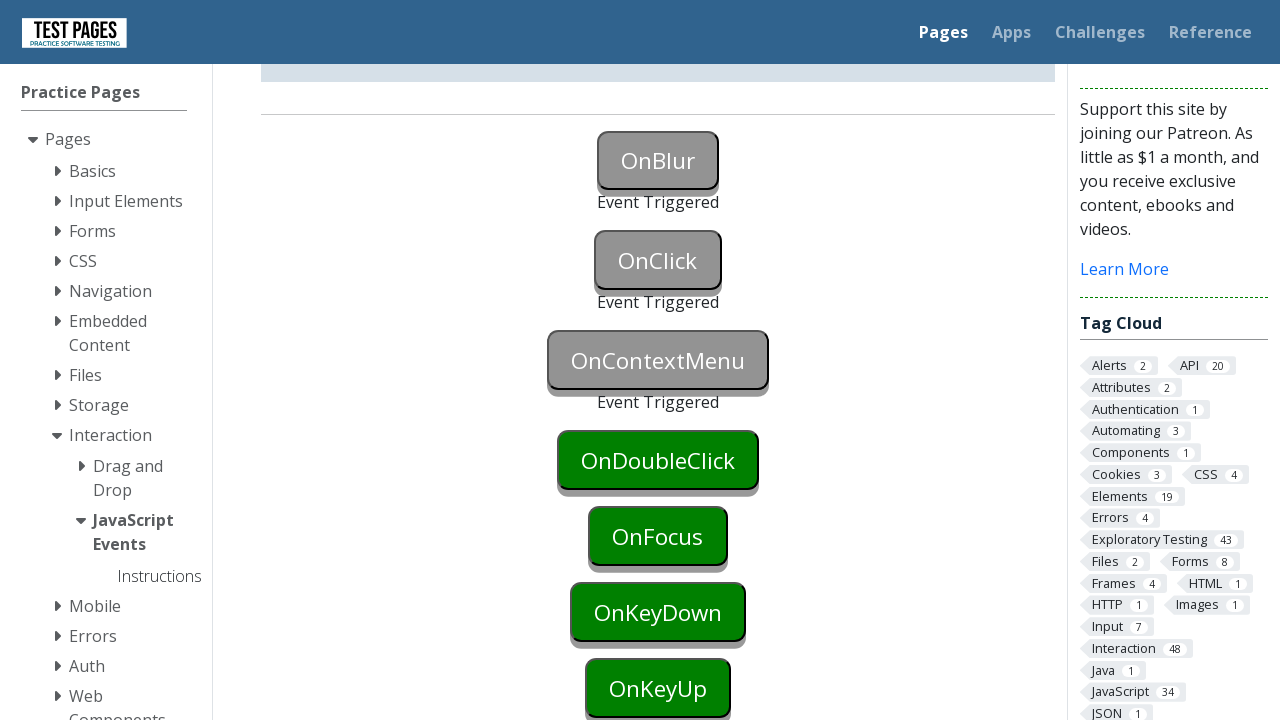

Double-clicked doubleclick button to trigger double-click event at (658, 460) on #ondoubleclick
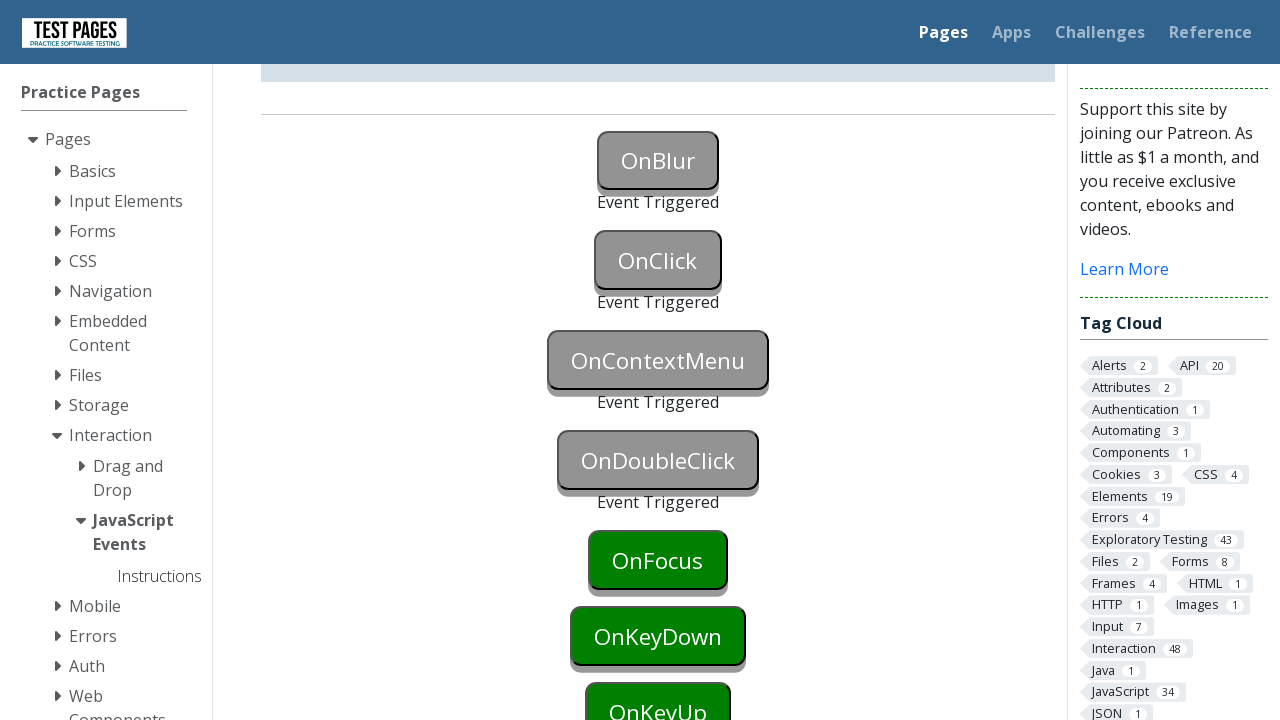

Clicked focus button to trigger focus event at (658, 560) on #onfocus
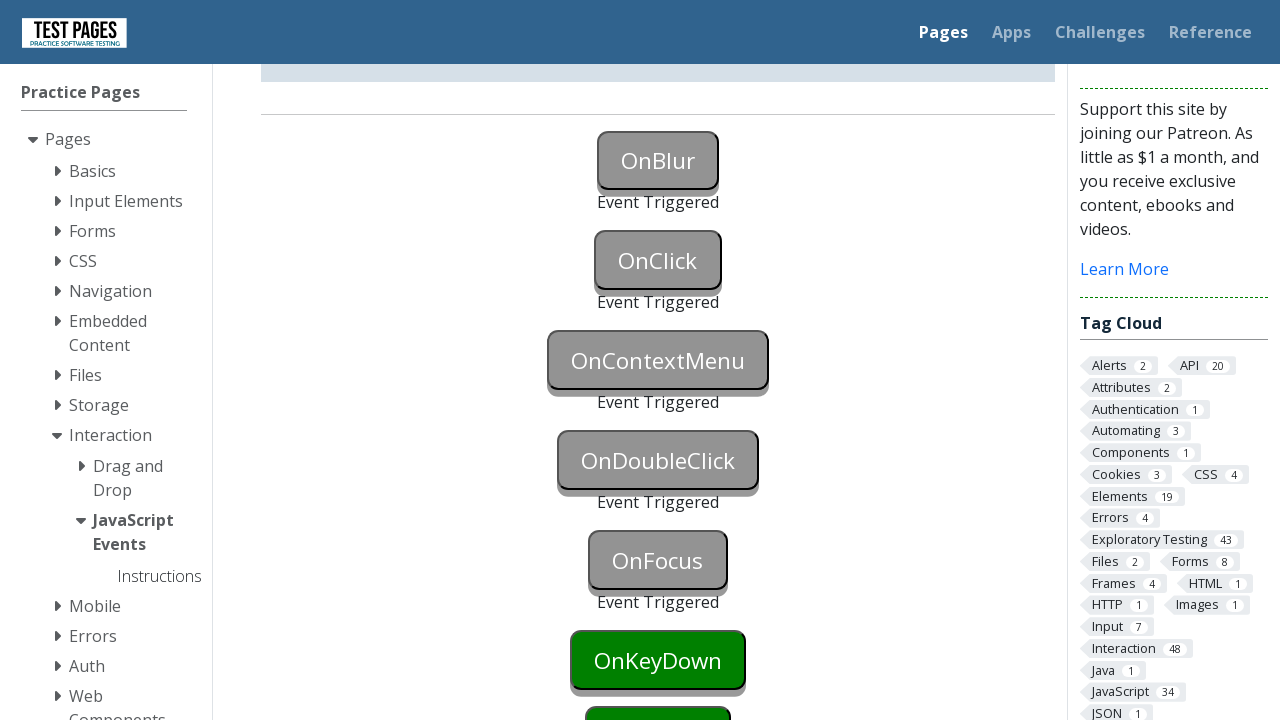

Clicked keydown button at (658, 660) on #onkeydown
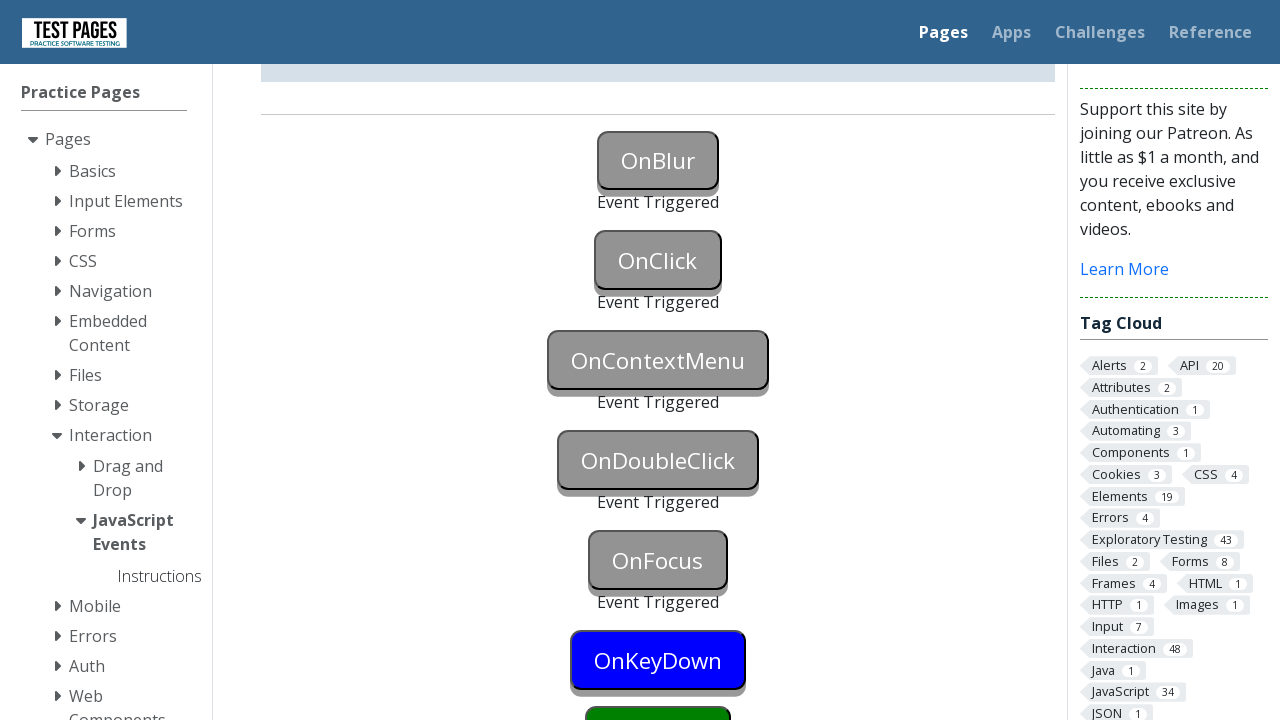

Pressed Enter key on keydown button to trigger keydown event on #onkeydown
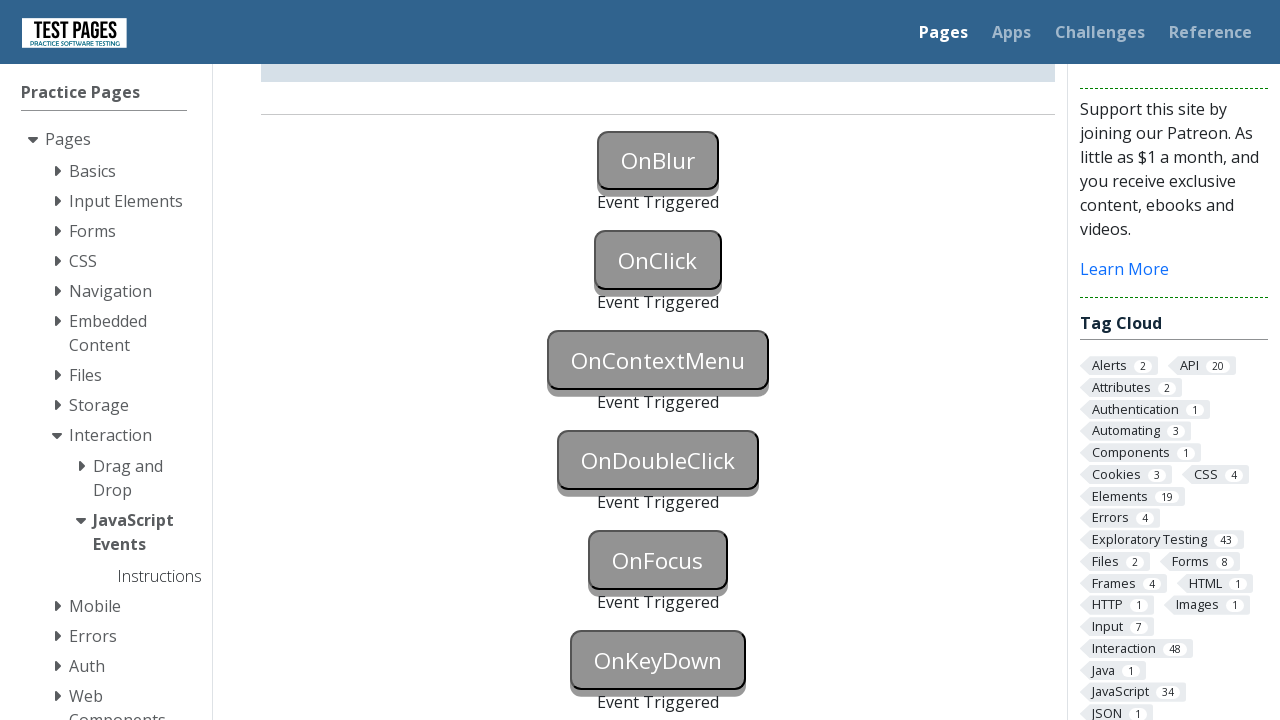

Clicked keyup button at (658, 360) on #onkeyup
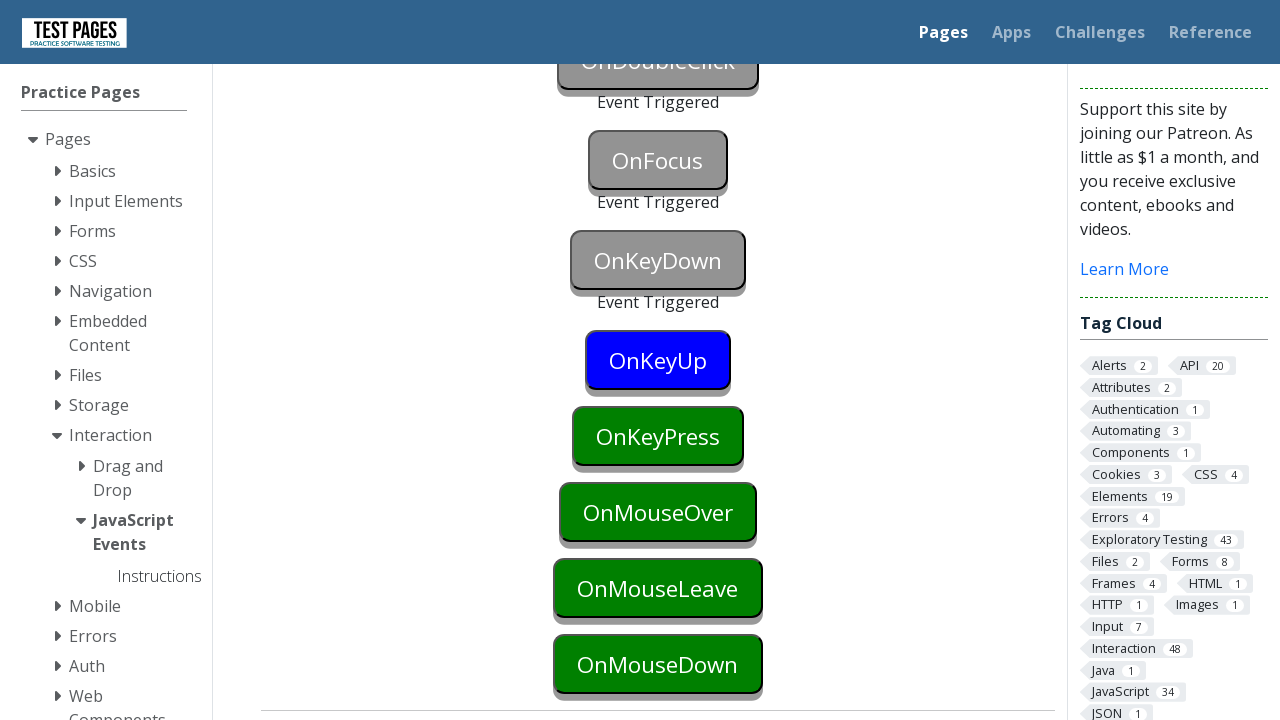

Pressed Enter key on keyup button to trigger keyup event on #onkeyup
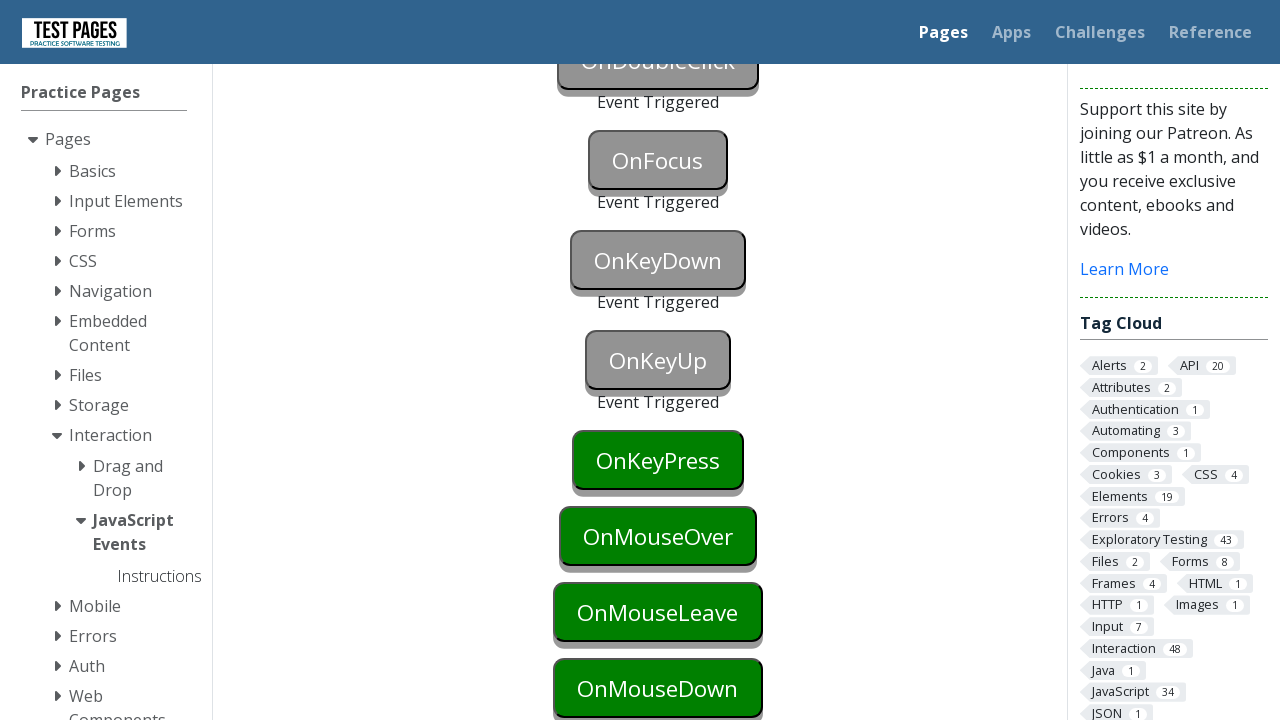

Clicked keypress button at (658, 460) on #onkeypress
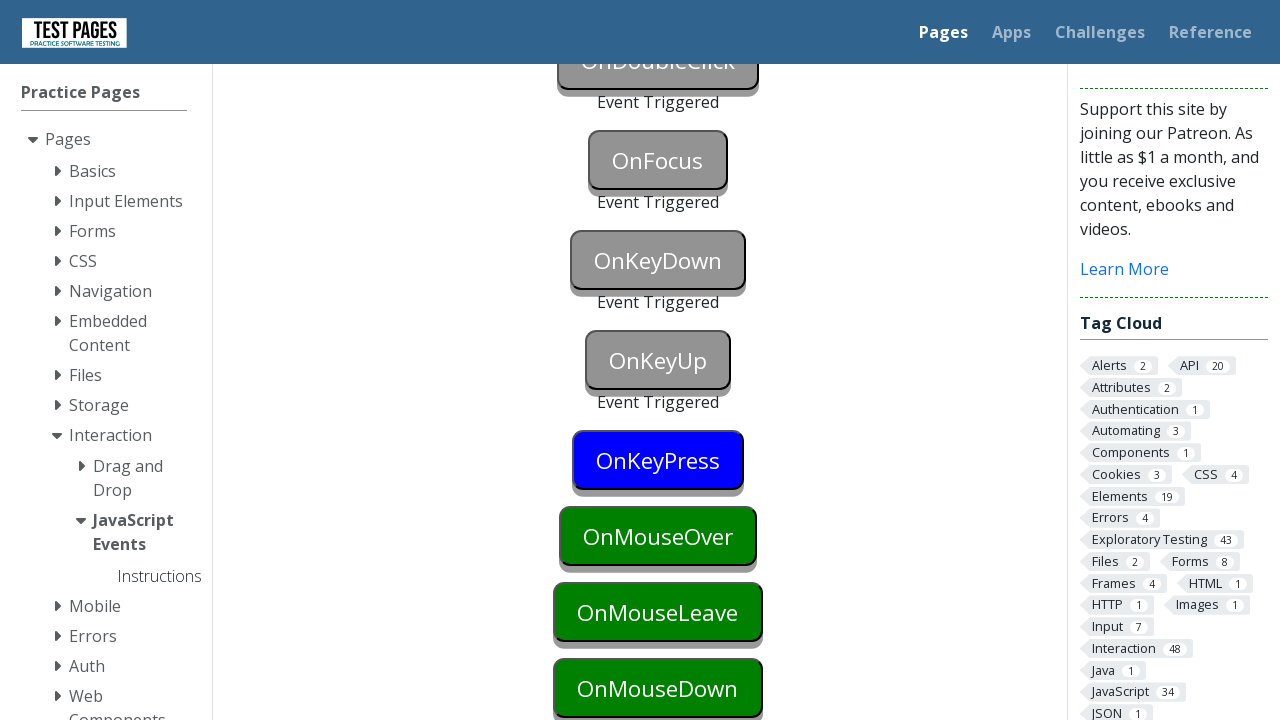

Pressed Enter key on keypress button to trigger keypress event on #onkeypress
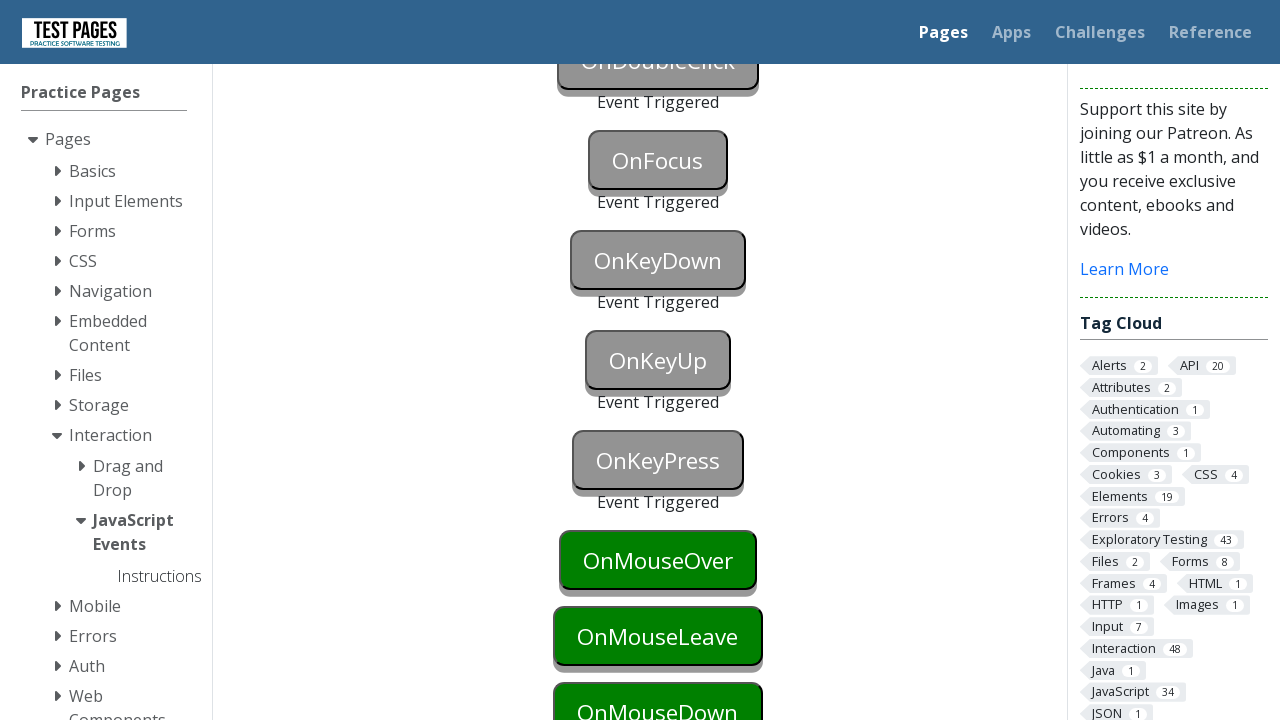

Hovered over mouseover button to trigger mouseover event at (658, 560) on #onmouseover
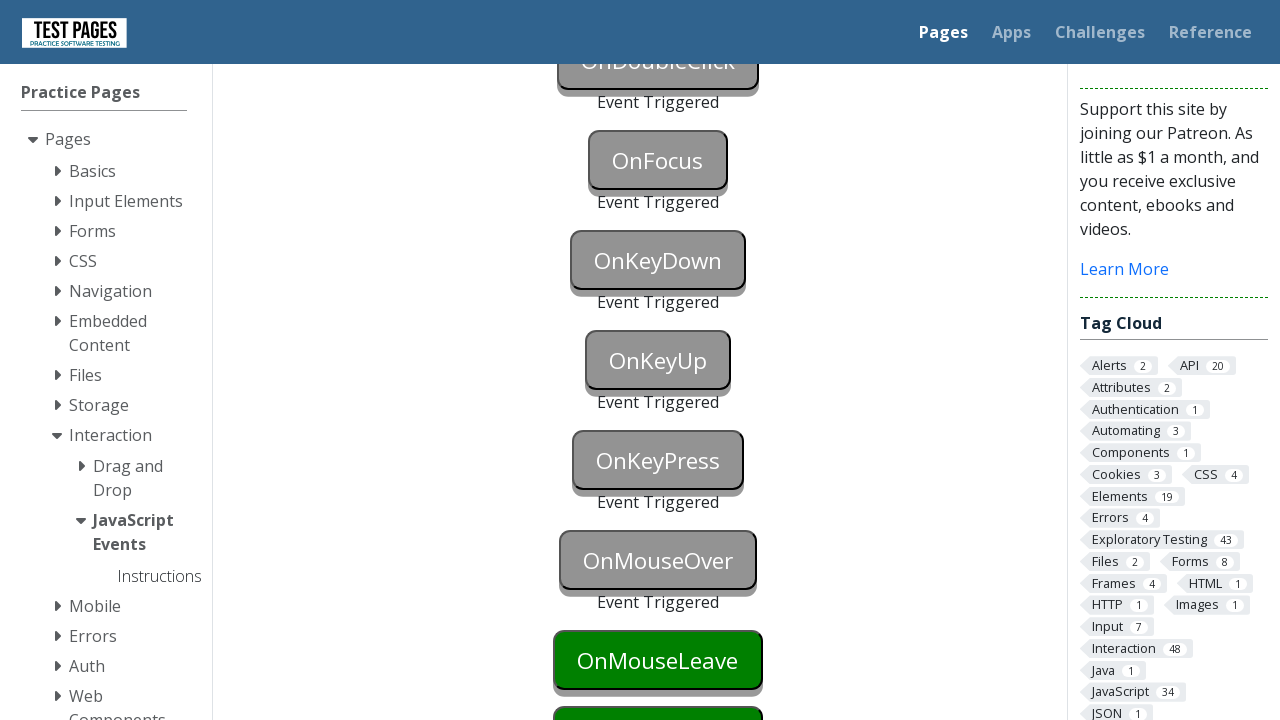

Hovered over mouseleave button to trigger mouseleave event at (658, 660) on #onmouseleave
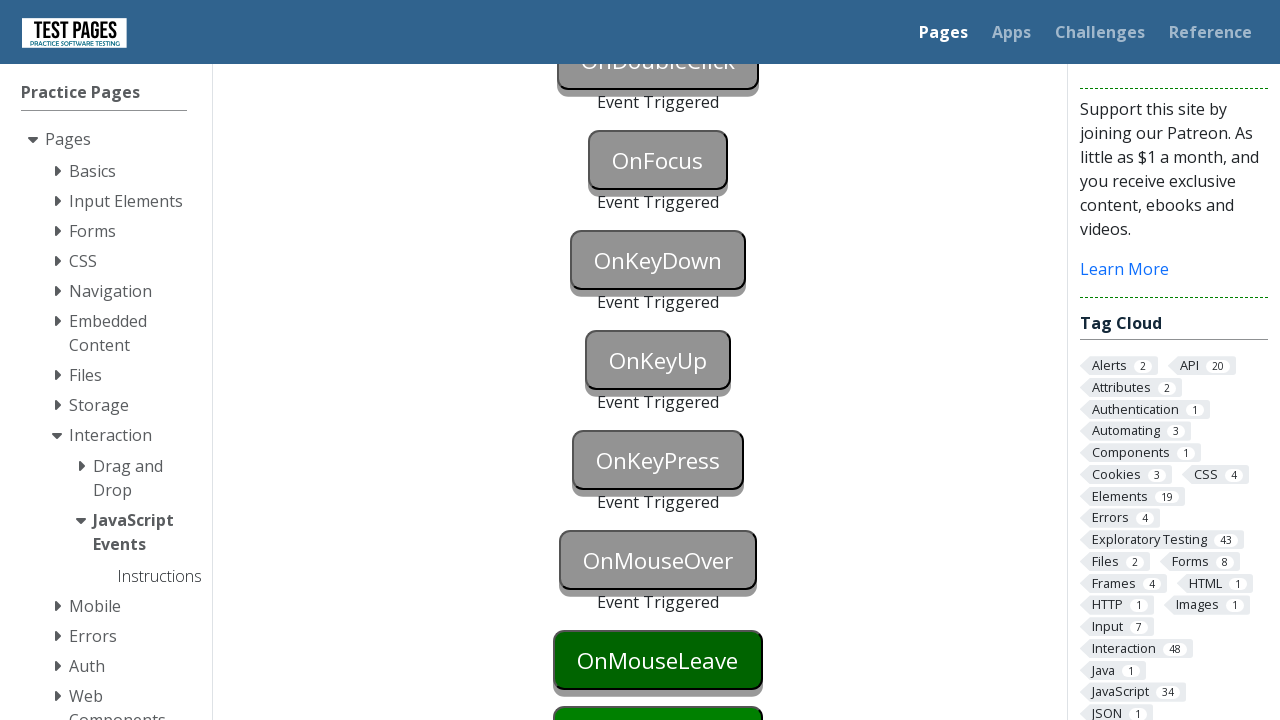

Clicked mousedown button to trigger mousedown event at (658, 690) on #onmousedown
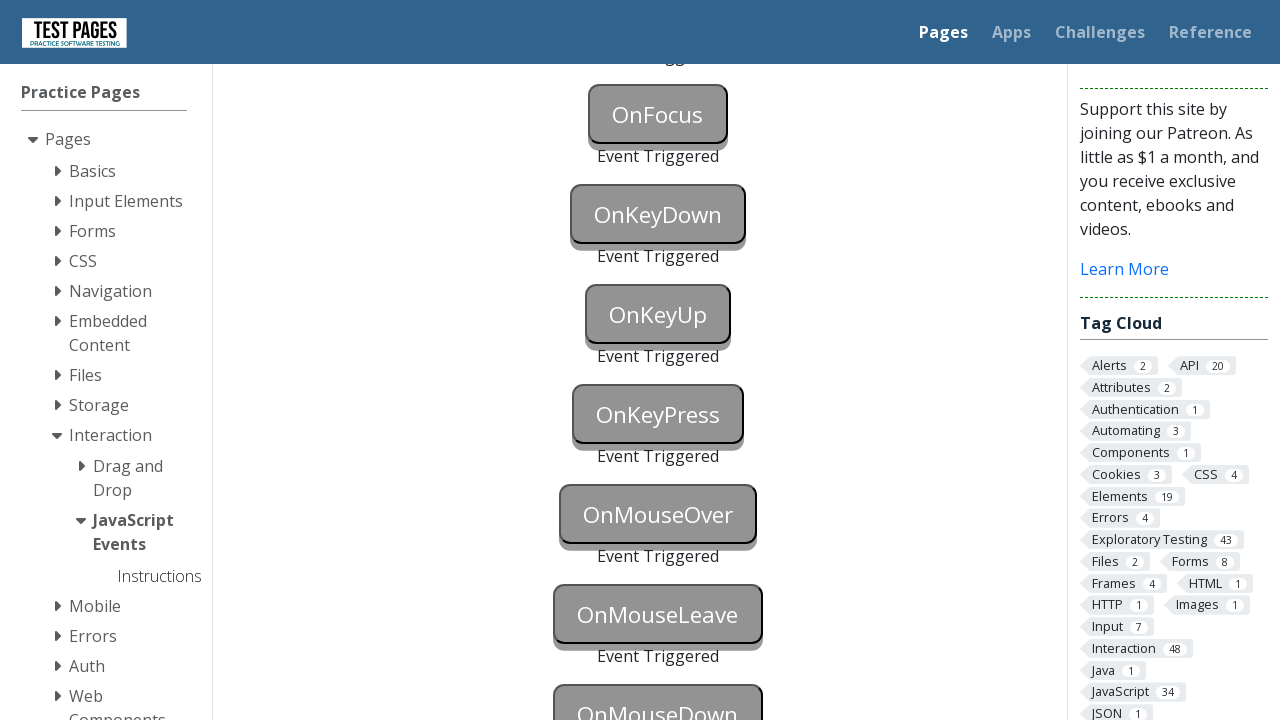

Waited for 'Event Triggered' message to appear
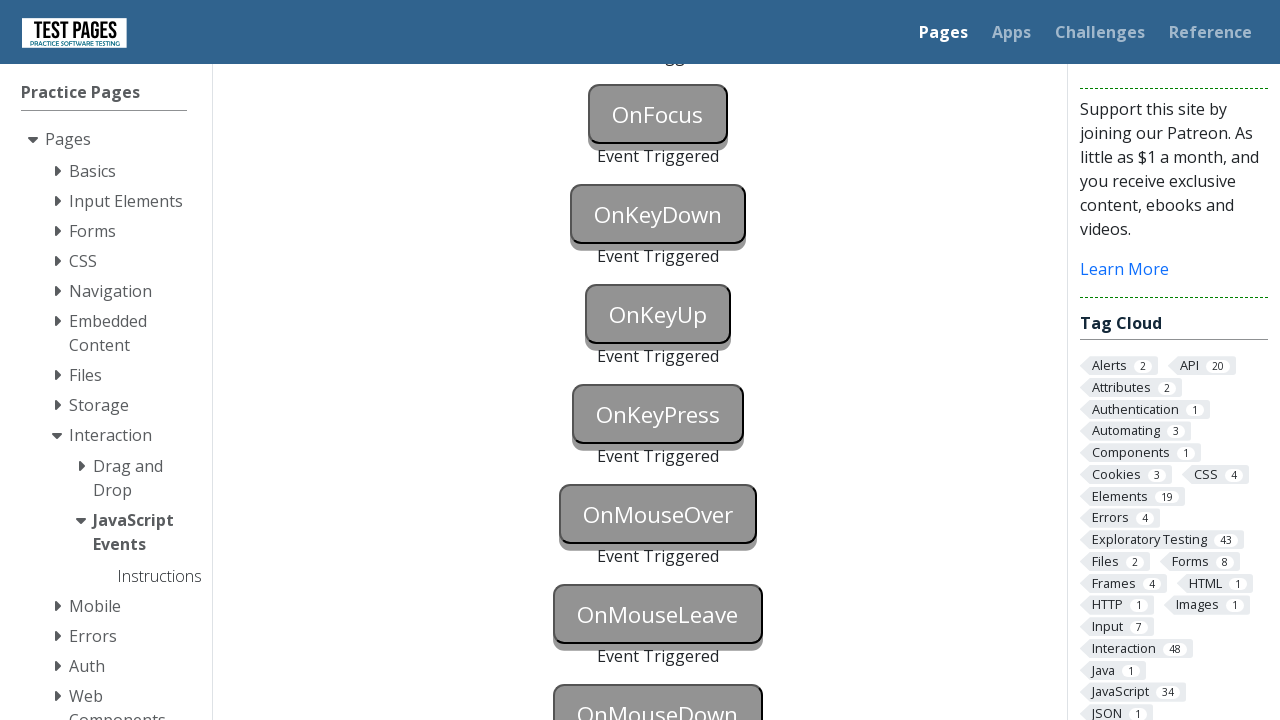

Located all 'Event Triggered' elements
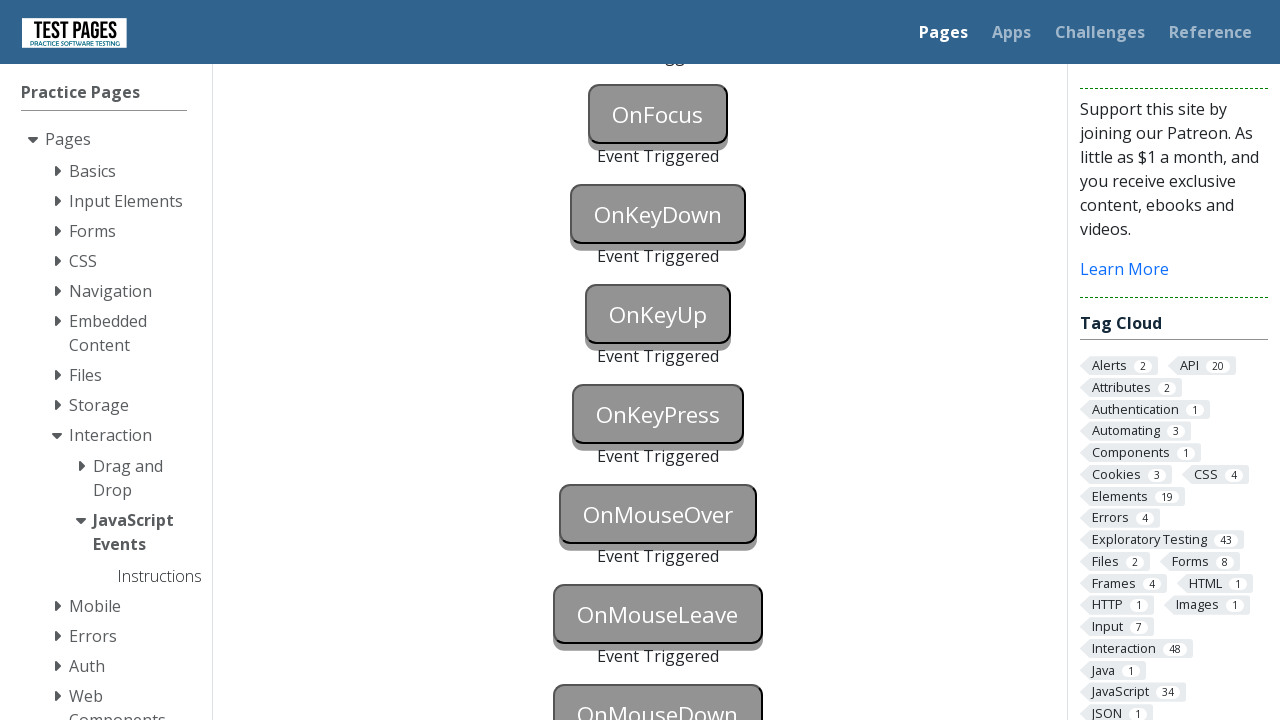

Verified that all 11 events were triggered successfully
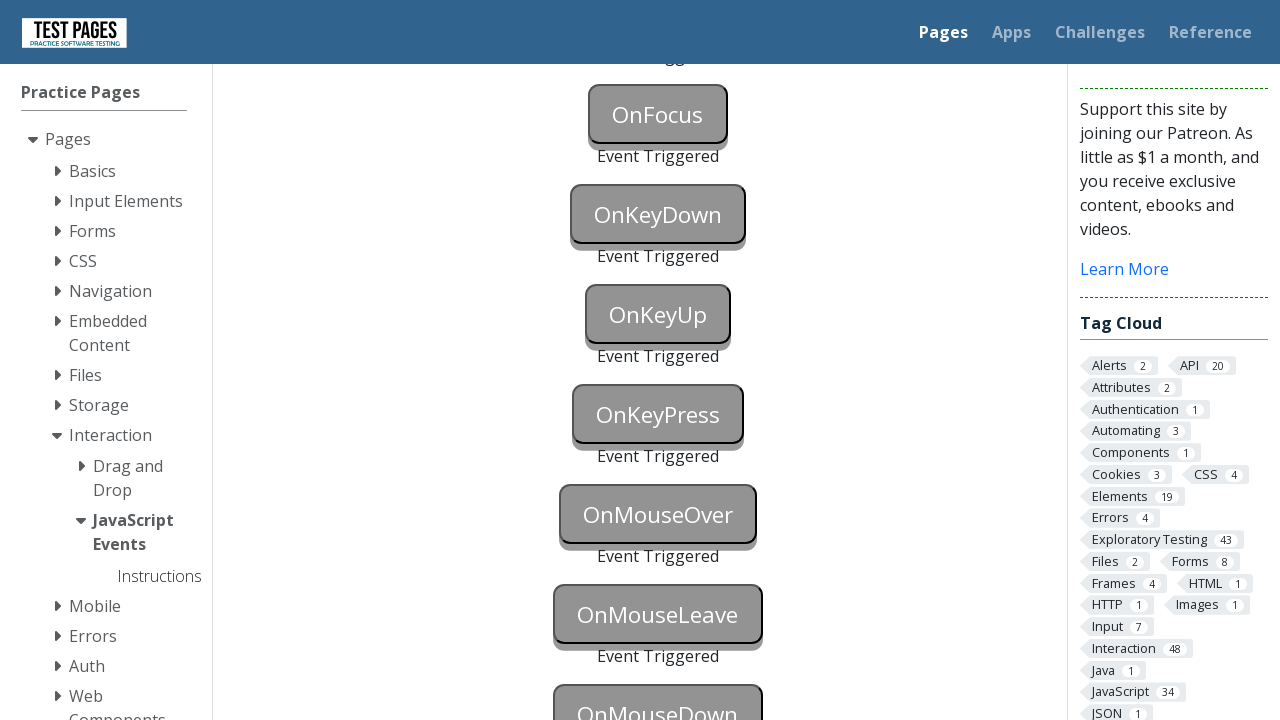

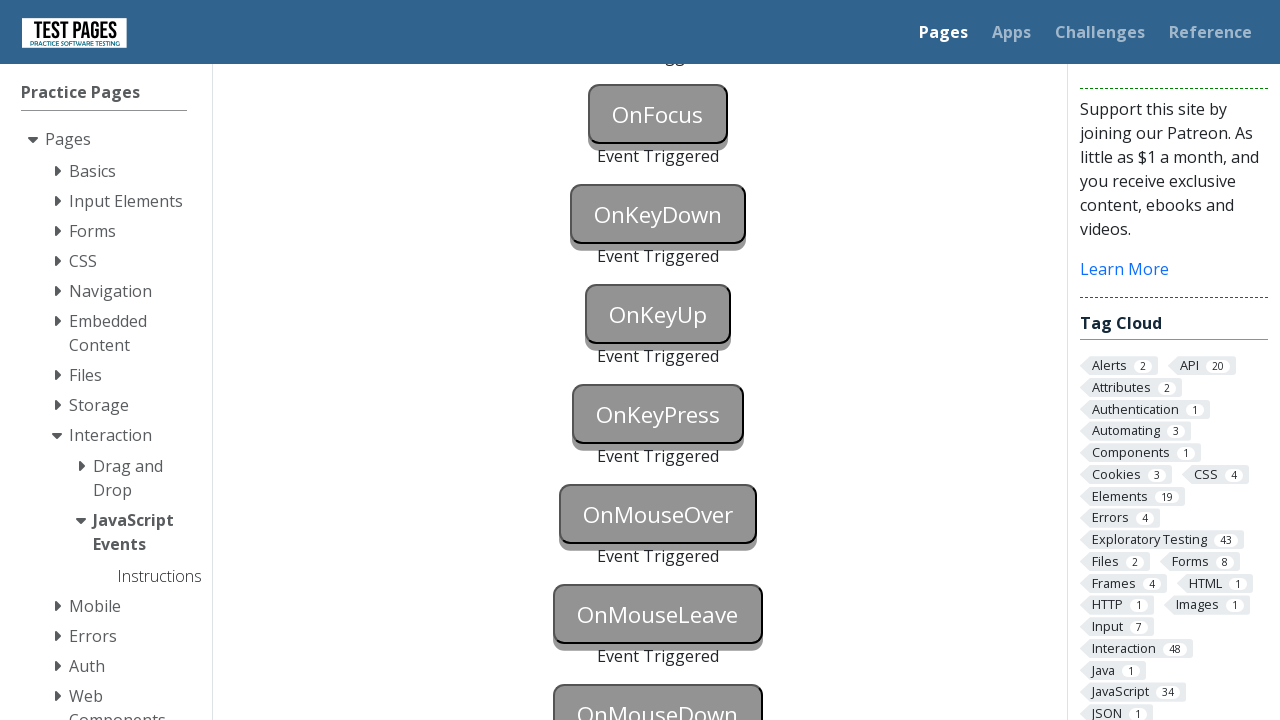